Tests JavaScript alert handling by clicking a button that triggers an alert, accepting the alert, and verifying the success message is displayed

Starting URL: https://the-internet.herokuapp.com/javascript_alerts

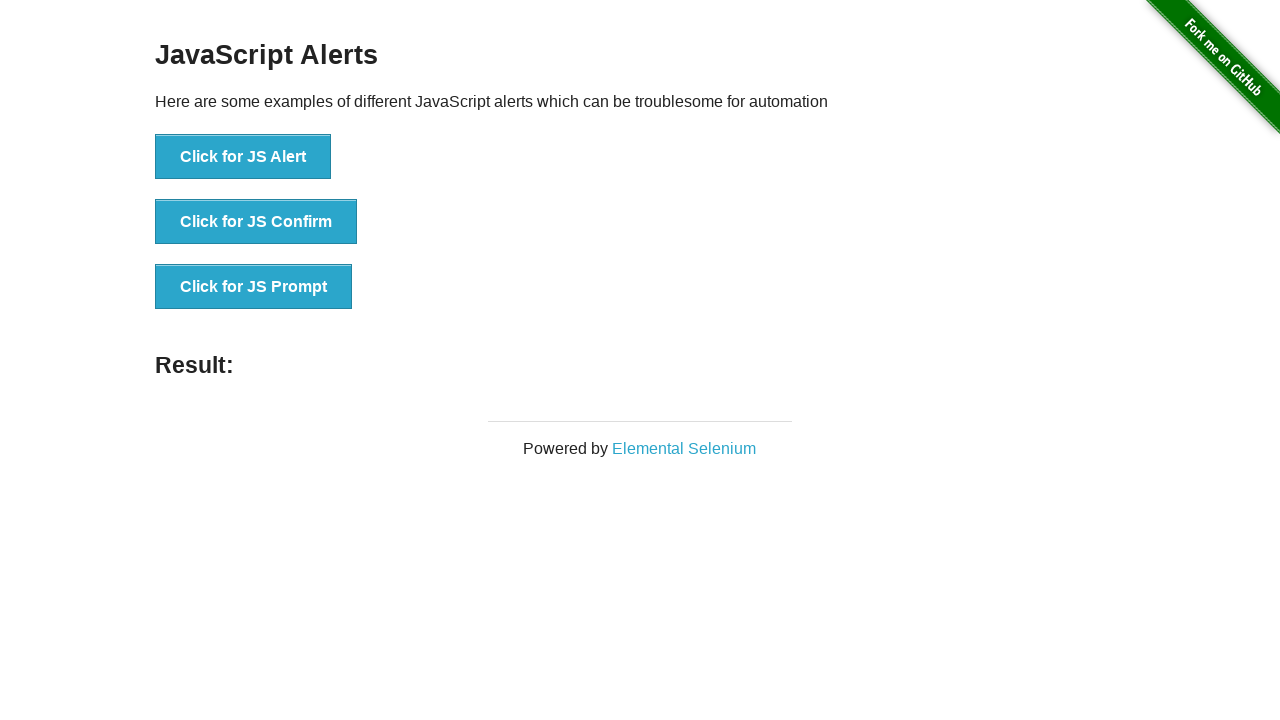

Clicked the JavaScript alert button at (243, 157) on xpath=//*[@id='content']/div/ul/li[1]/button
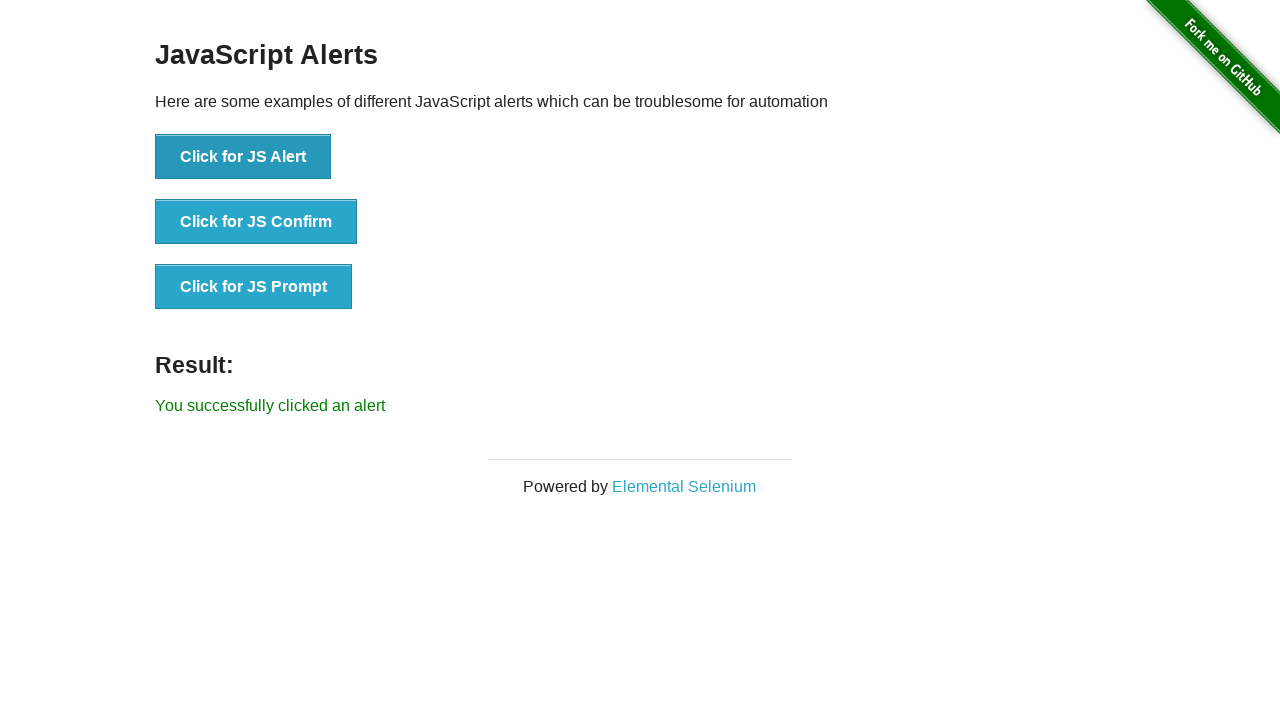

Registered dialog handler to accept alerts
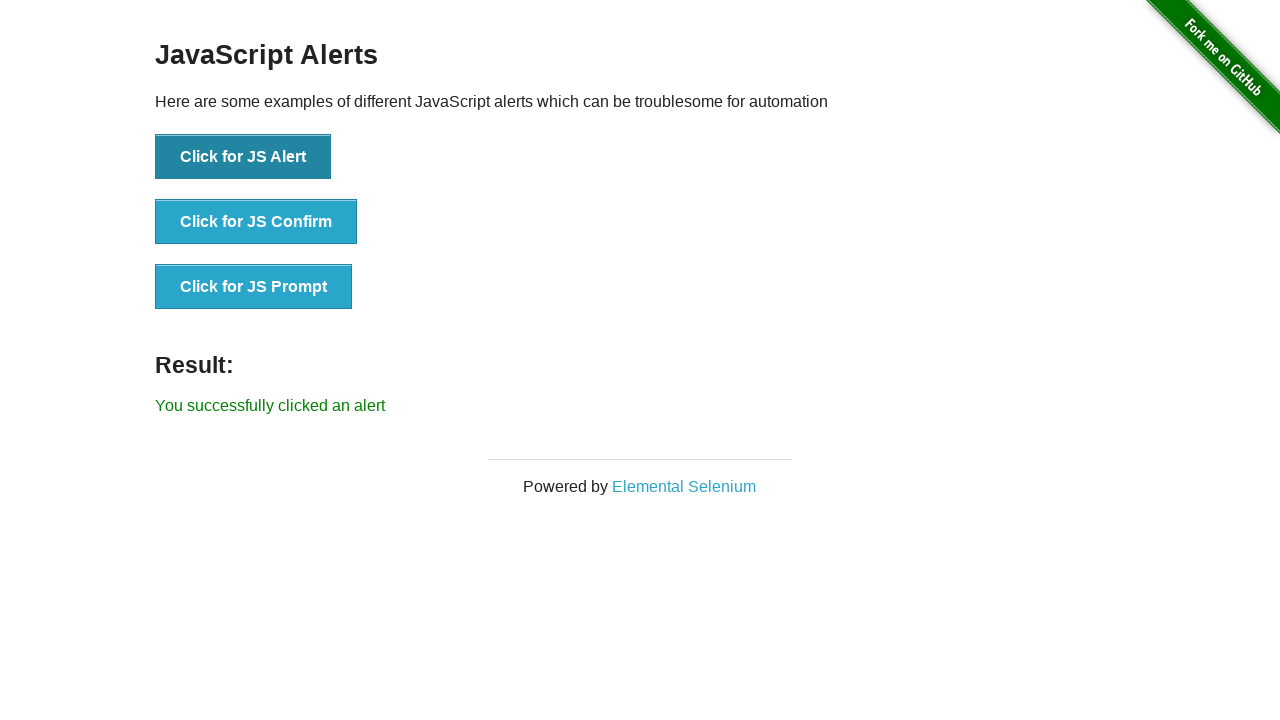

Waited for result message to appear
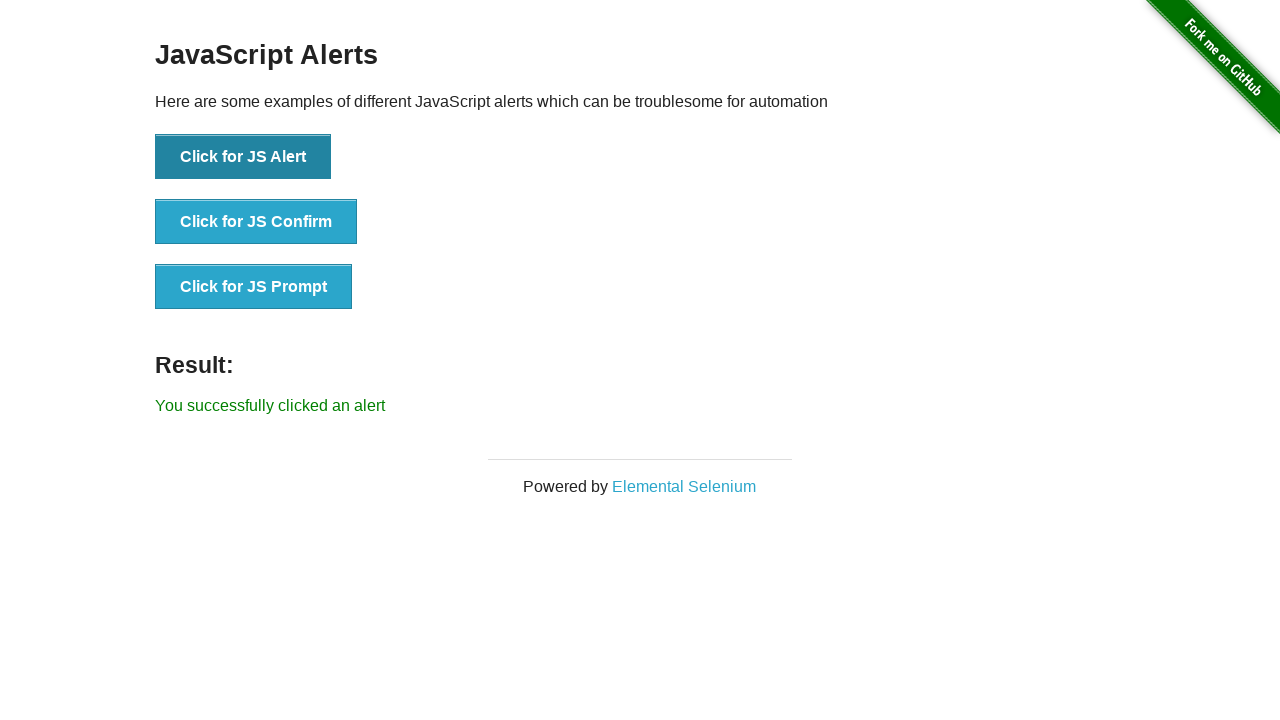

Retrieved result message text content
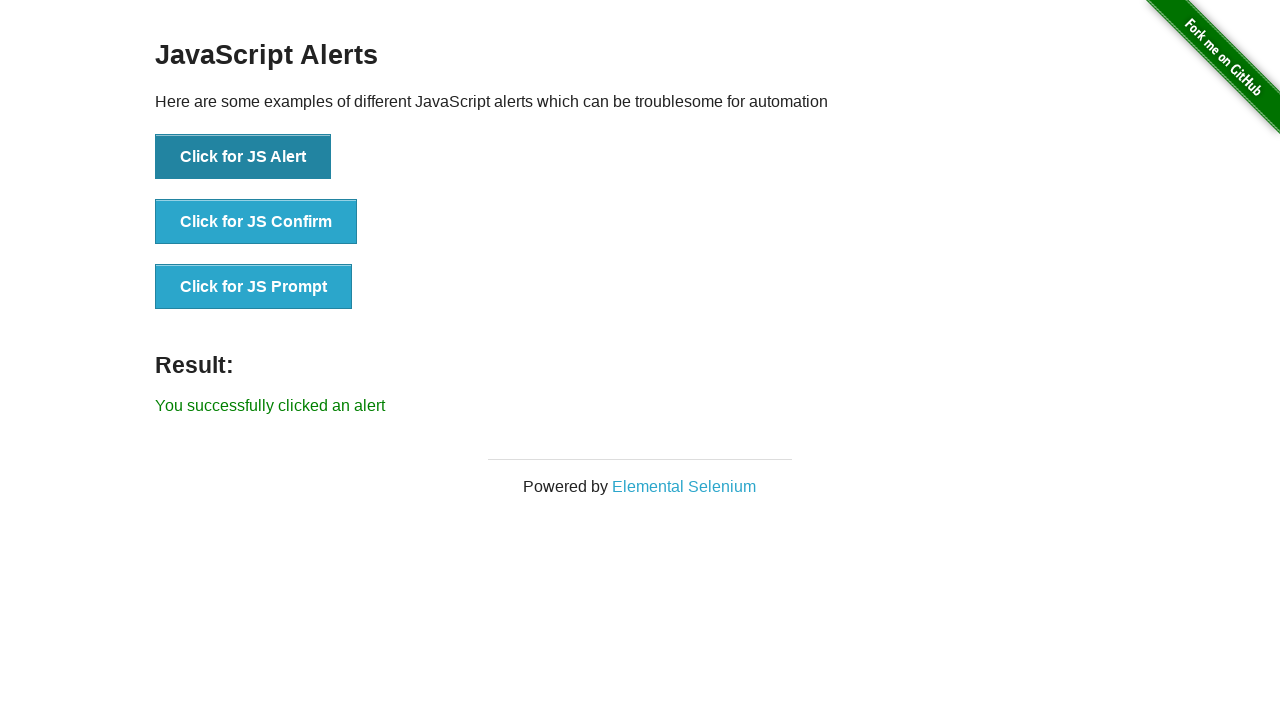

Verified success message: 'You successfully clicked an alert'
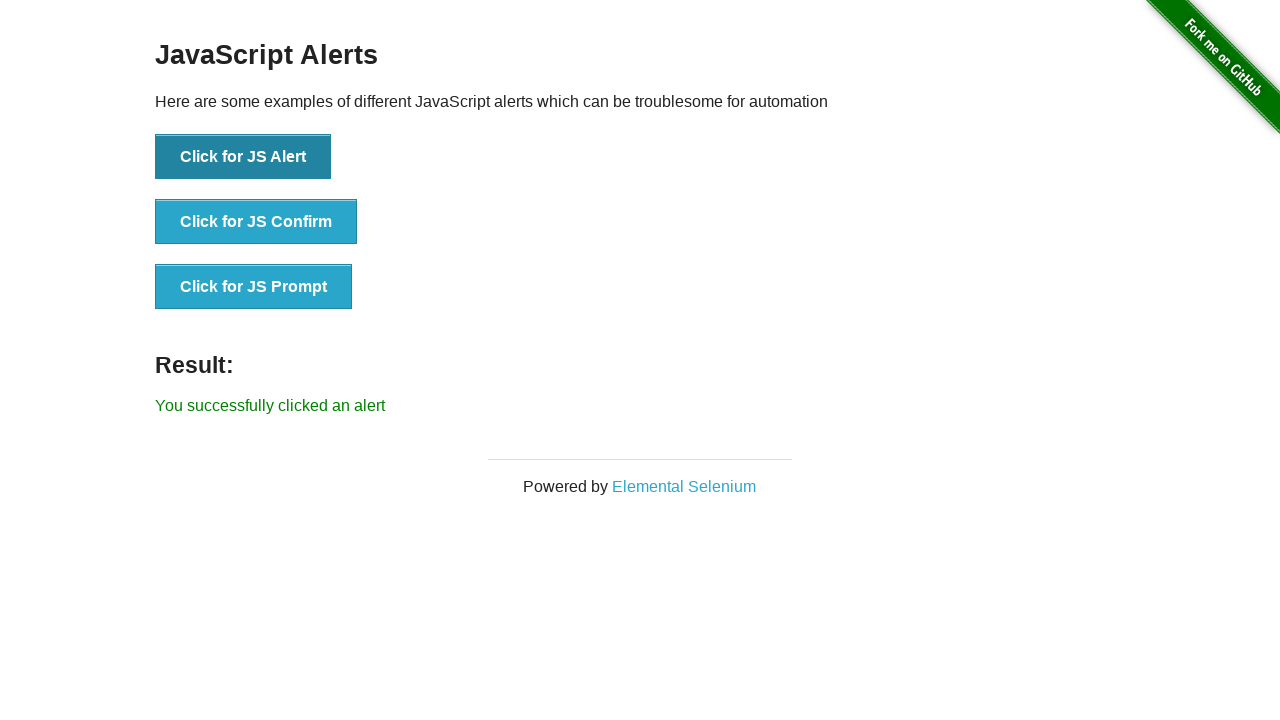

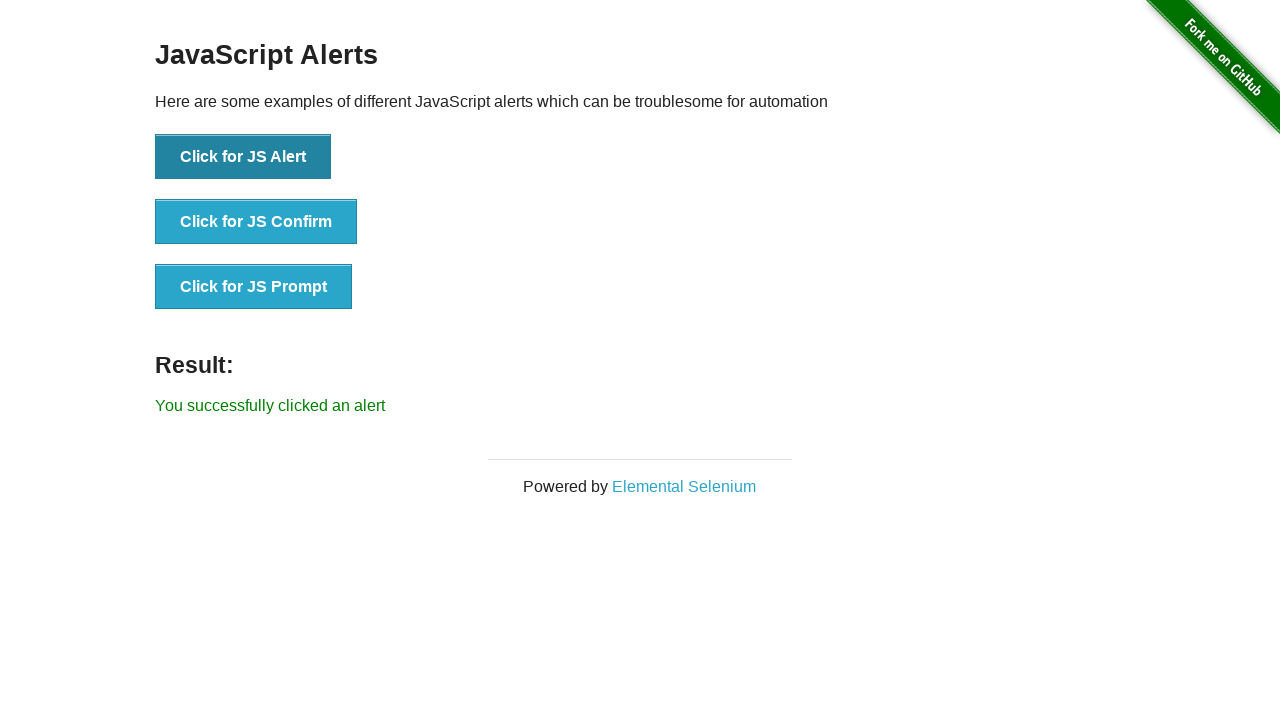